Tests PNR status check functionality by entering a PNR number and submitting the form

Starting URL: https://www.confirmtkt.com/pnr-status

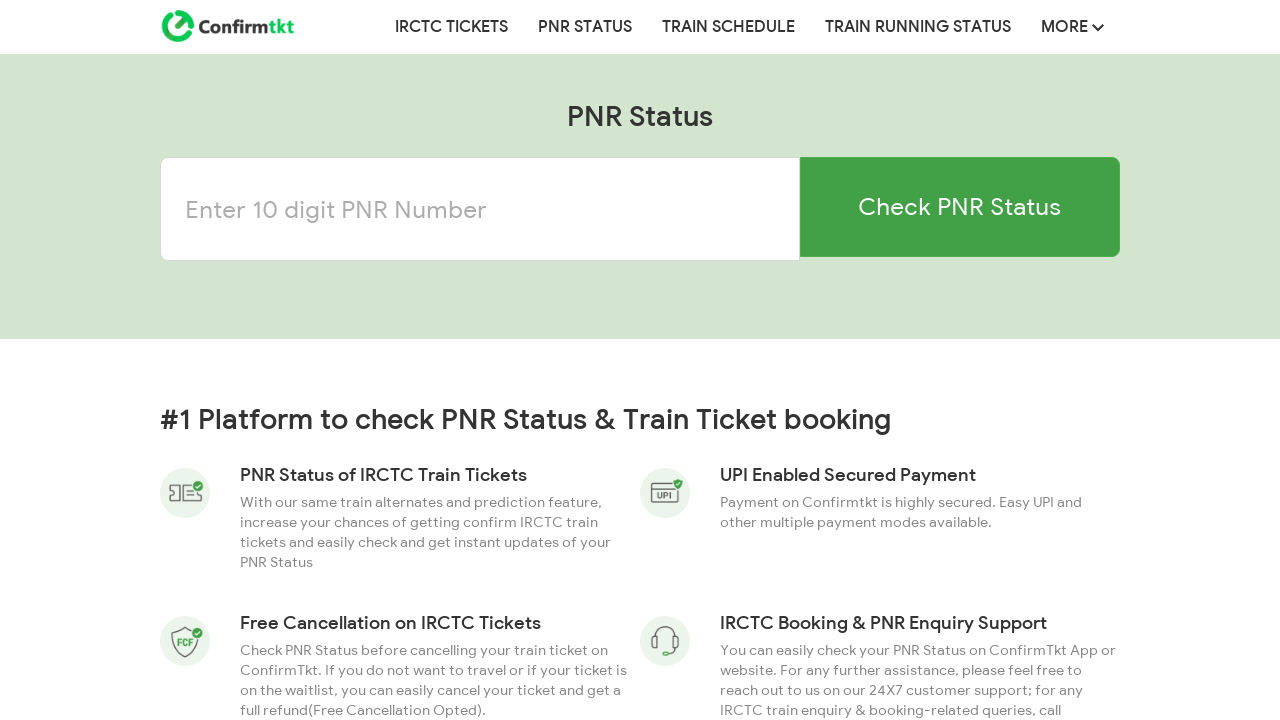

Filled PNR input field with '4358851774' on input[name='pnr']
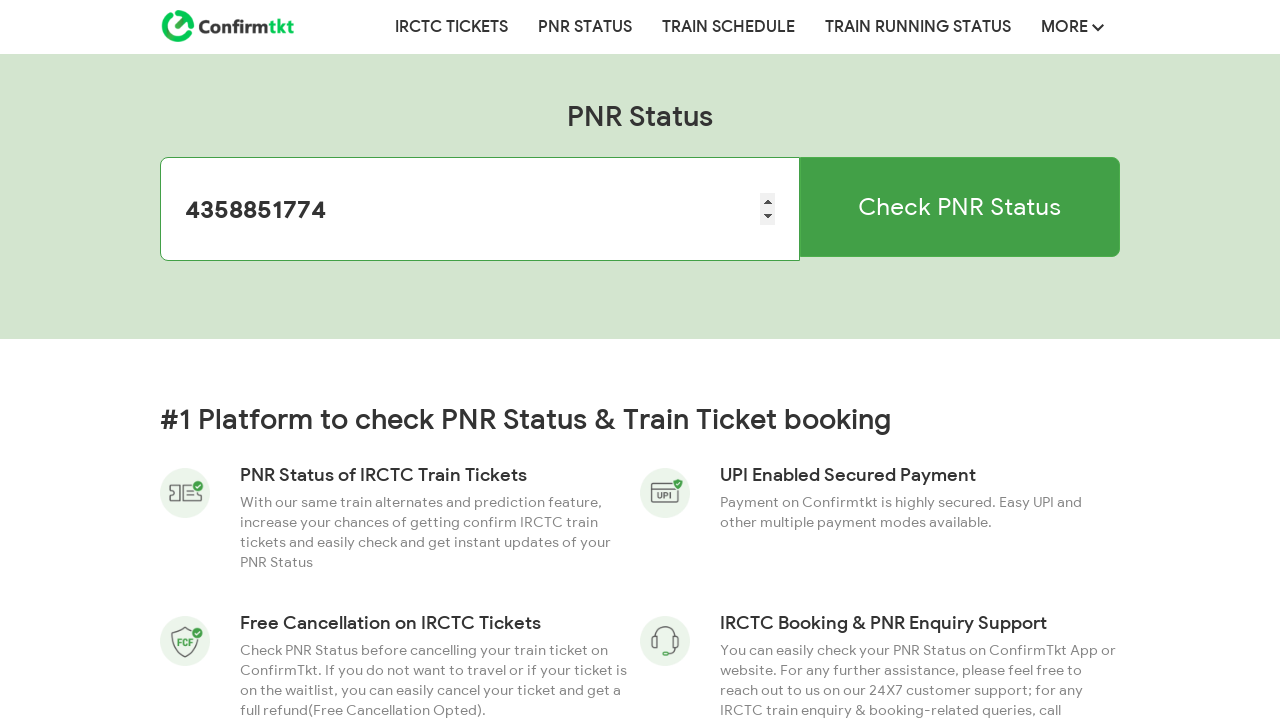

Clicked submit button to check PNR status at (960, 207) on .col-xs-4
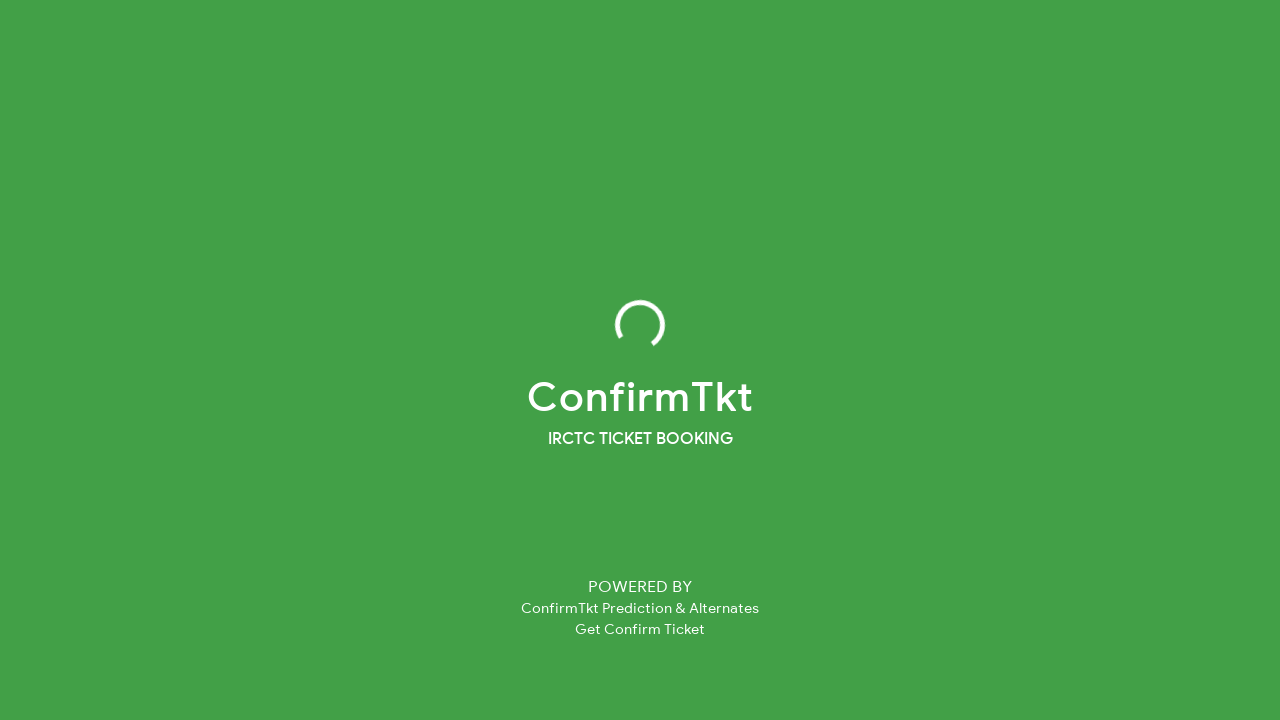

Waited 3 seconds for PNR status results to load
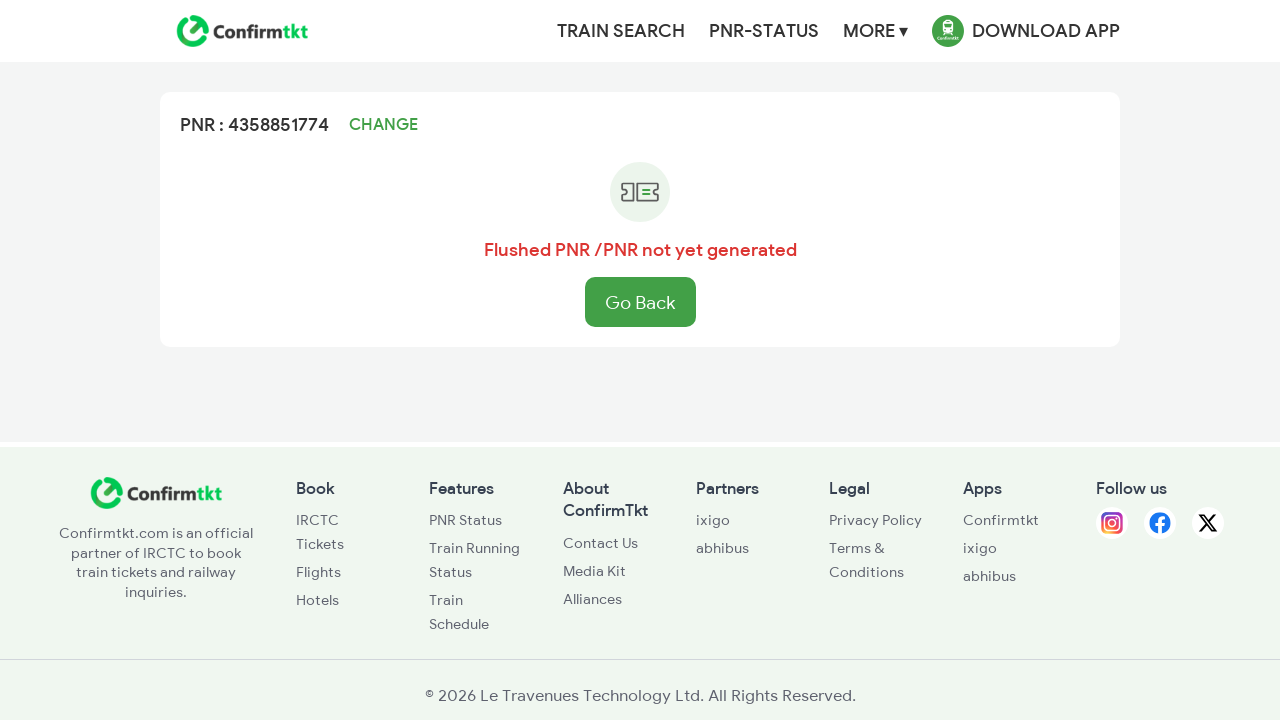

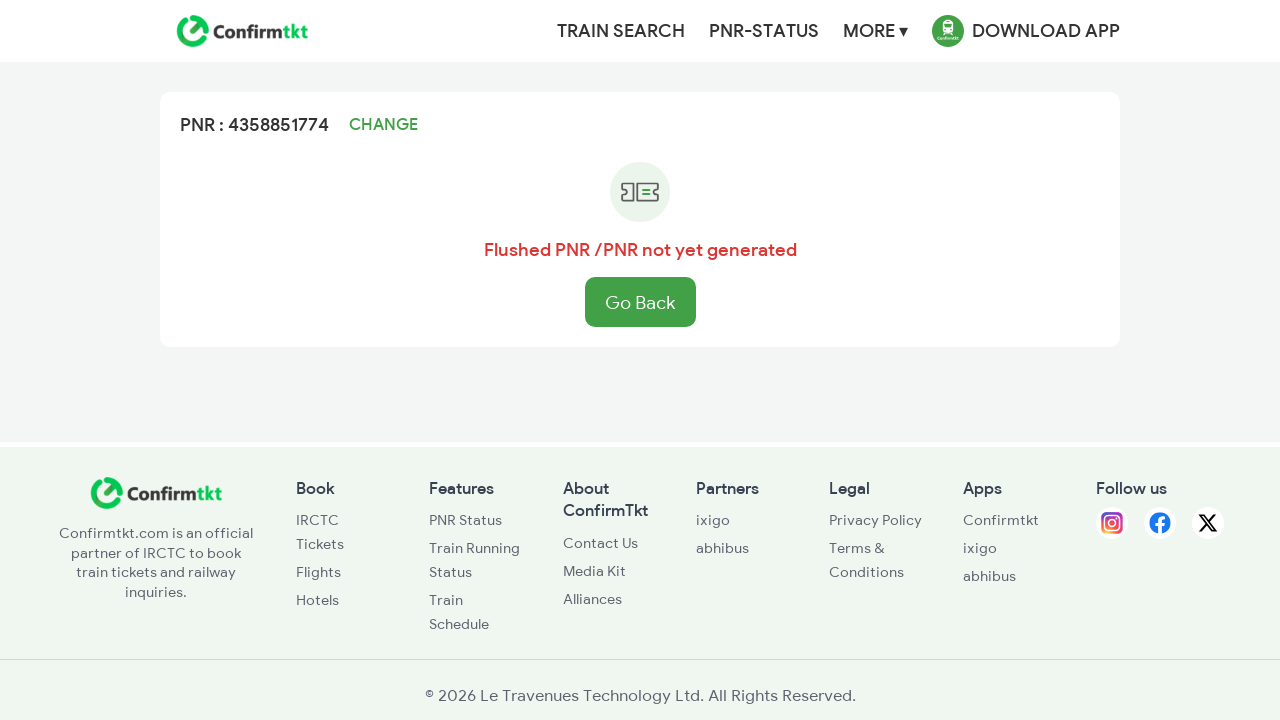